Tests Disappearing Elements page by navigating through various menu items

Starting URL: https://the-internet.herokuapp.com/

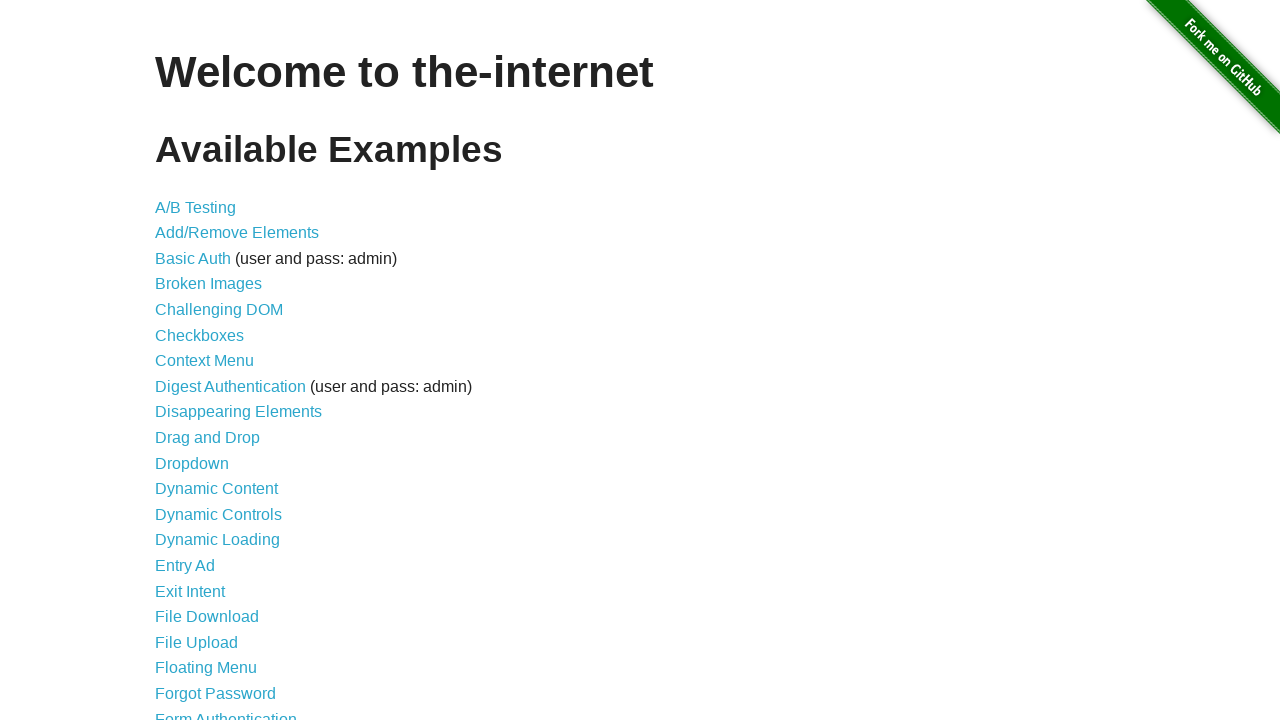

Clicked on Disappearing Elements link at (238, 412) on a[href="/disappearing_elements"]
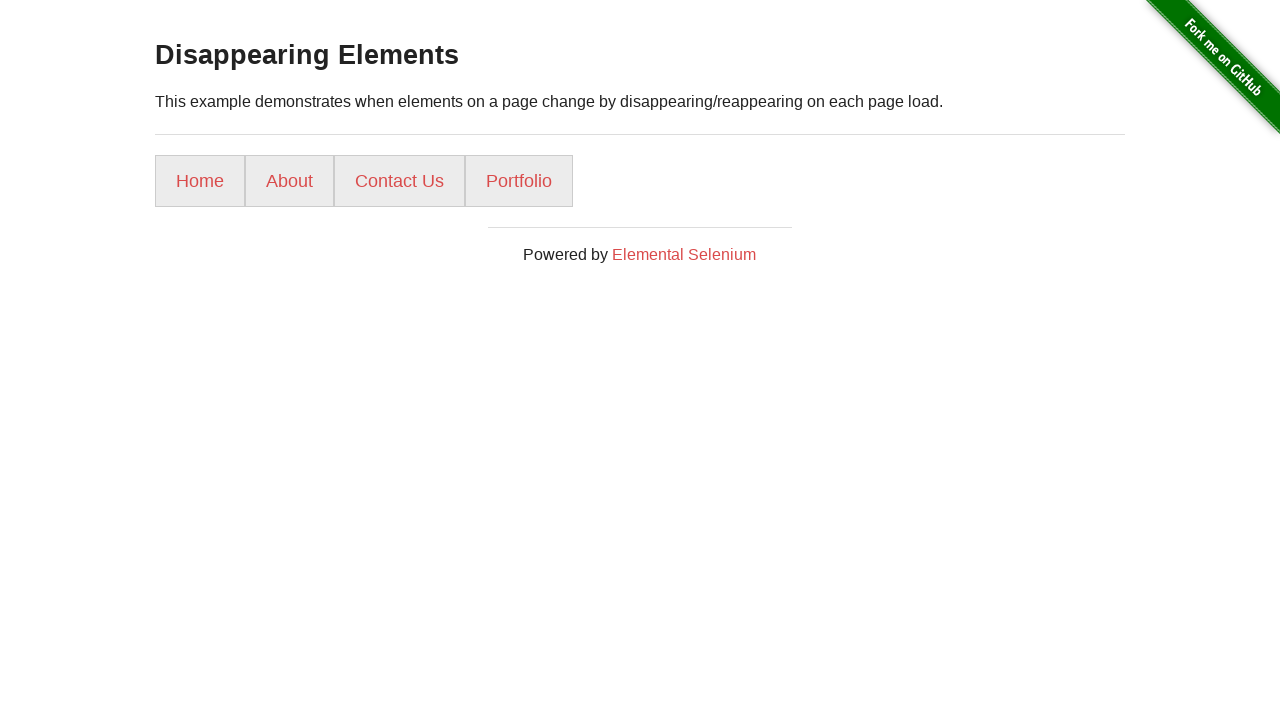

Verified Disappearing Elements heading is displayed
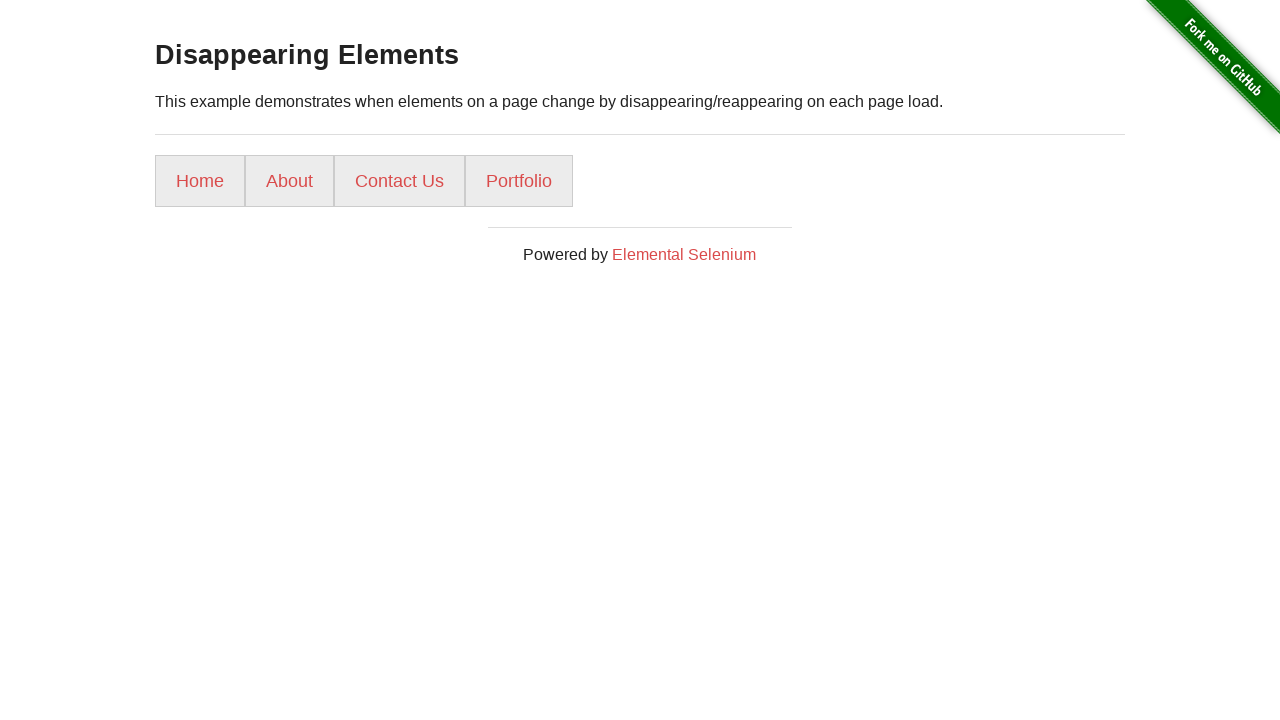

Clicked on Home link at (200, 181) on a[href="/"]
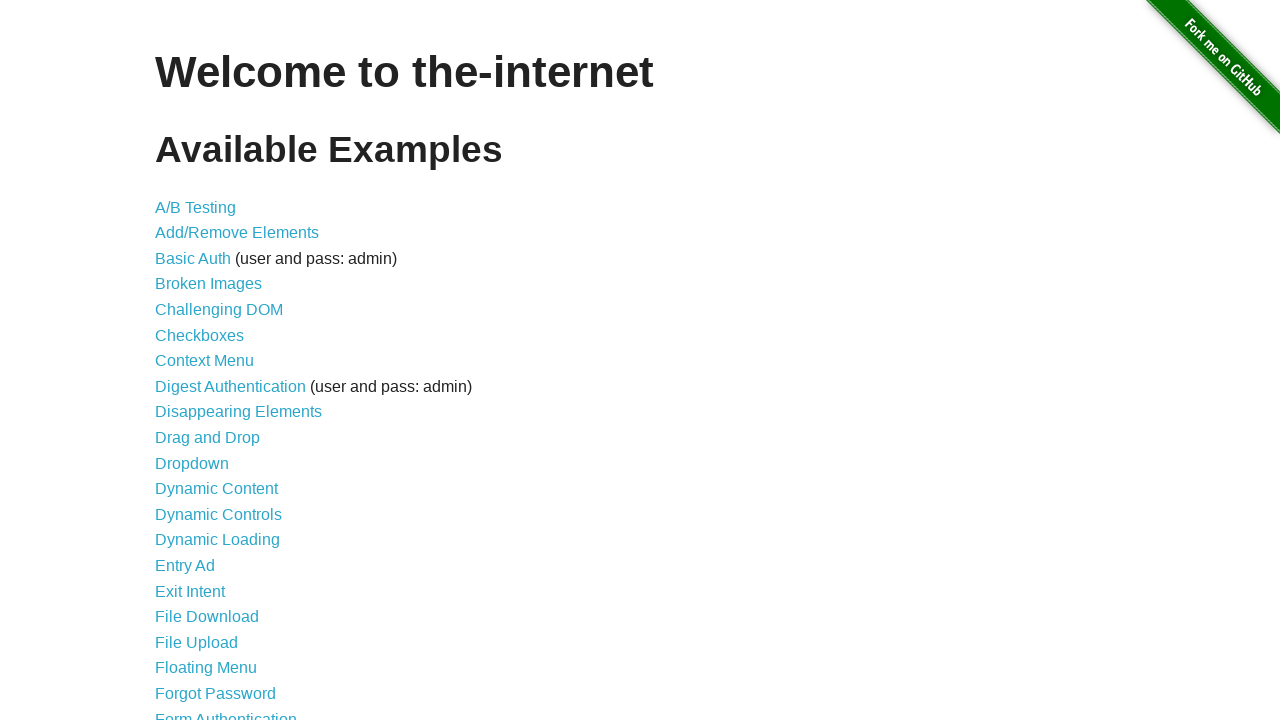

Navigated back to previous page
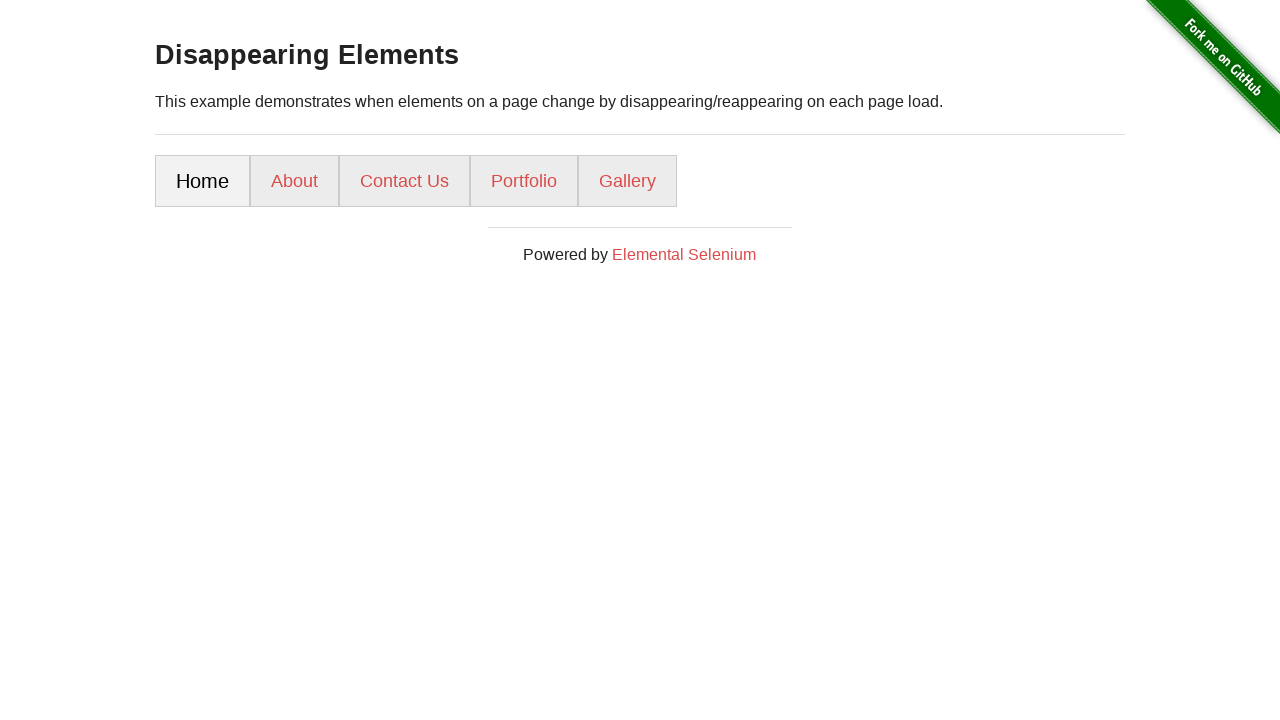

Clicked on About link at (294, 181) on a[href="/about/"]
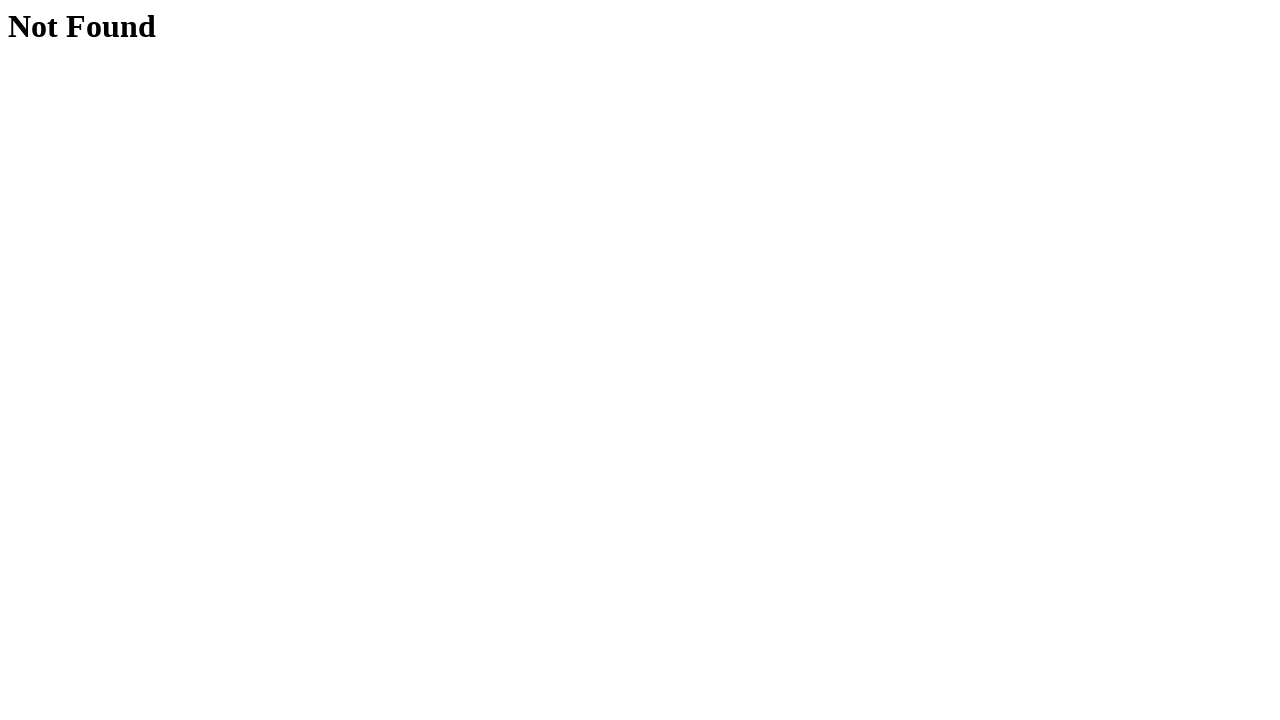

Verified Not Found heading is displayed
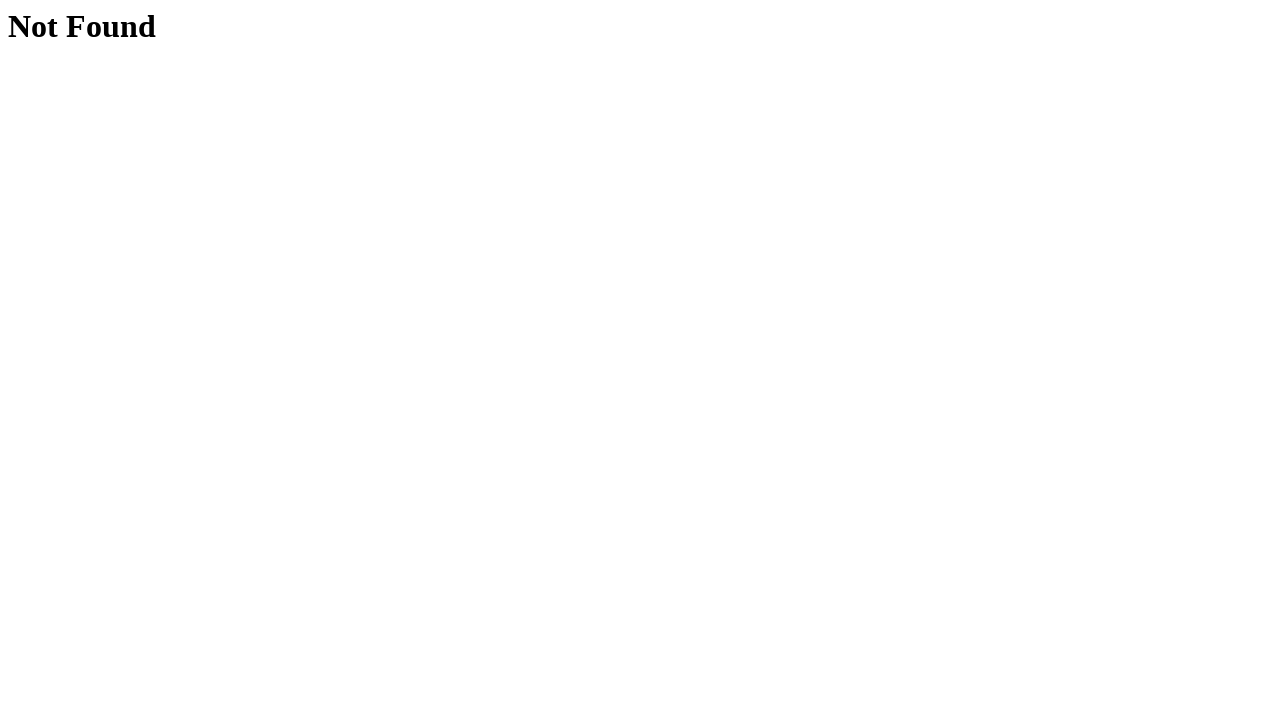

Navigated back to previous page
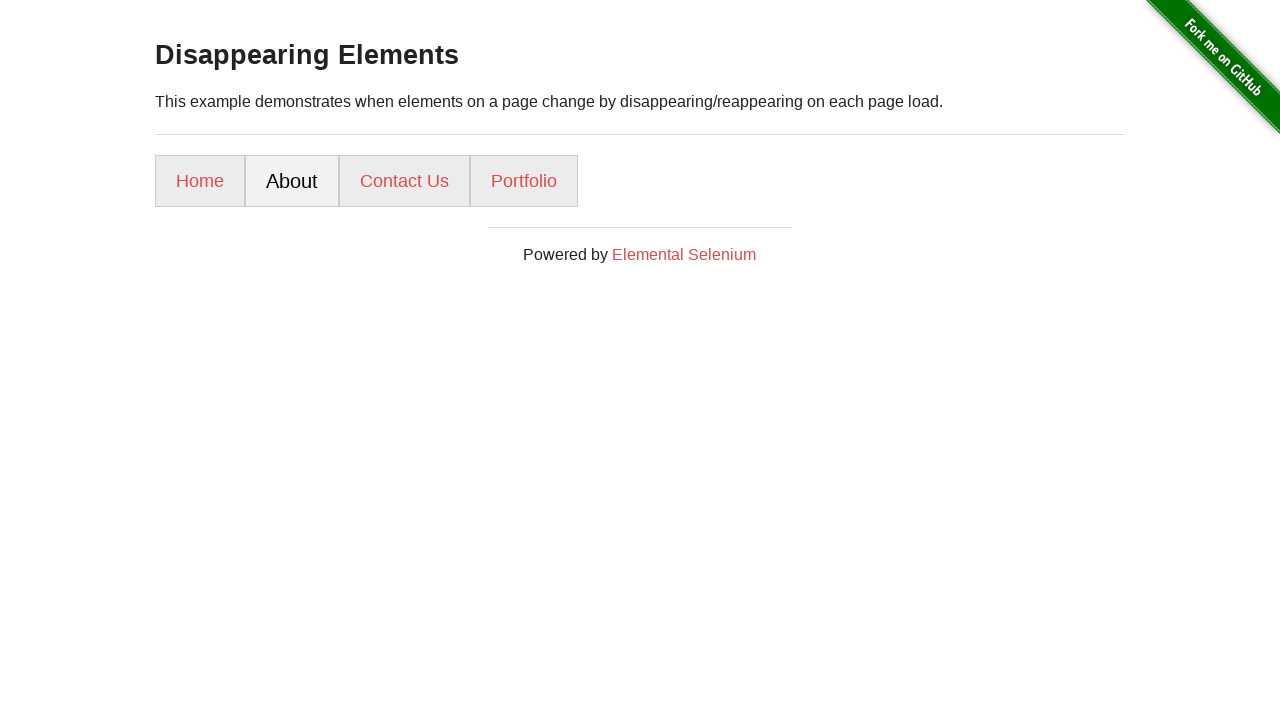

Clicked on Contact Us link at (404, 181) on a[href="/contact-us/"]
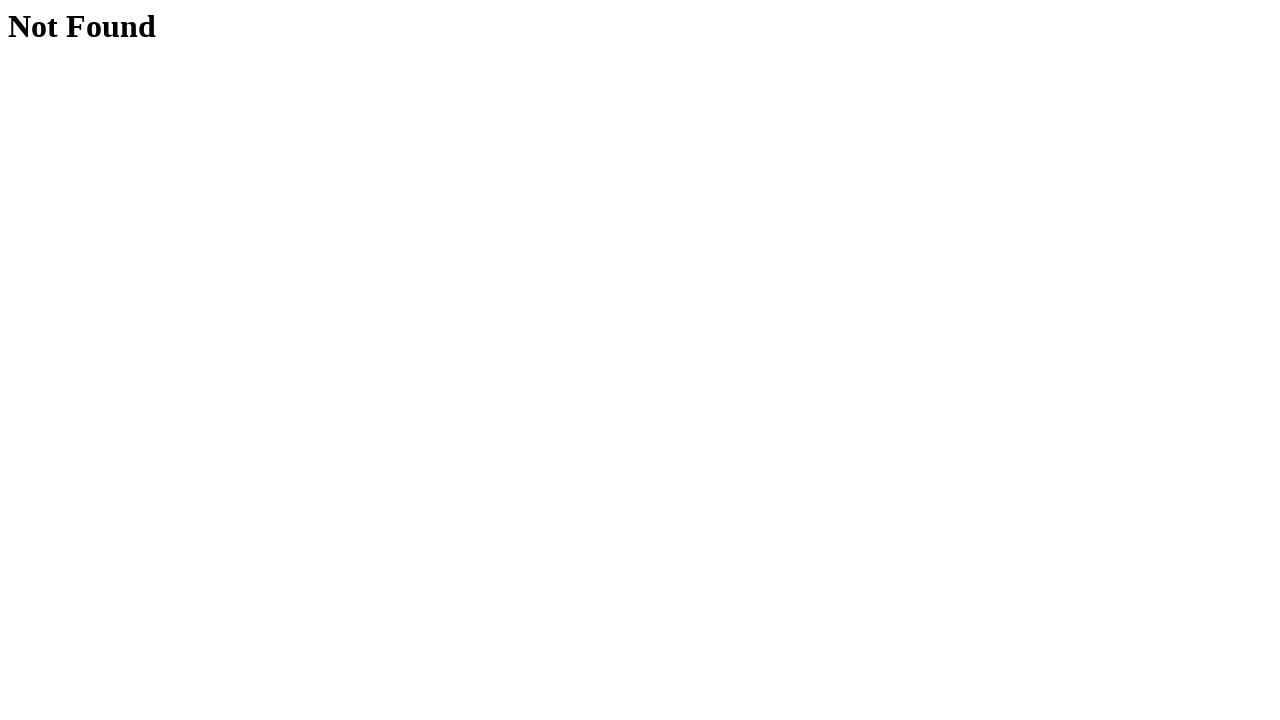

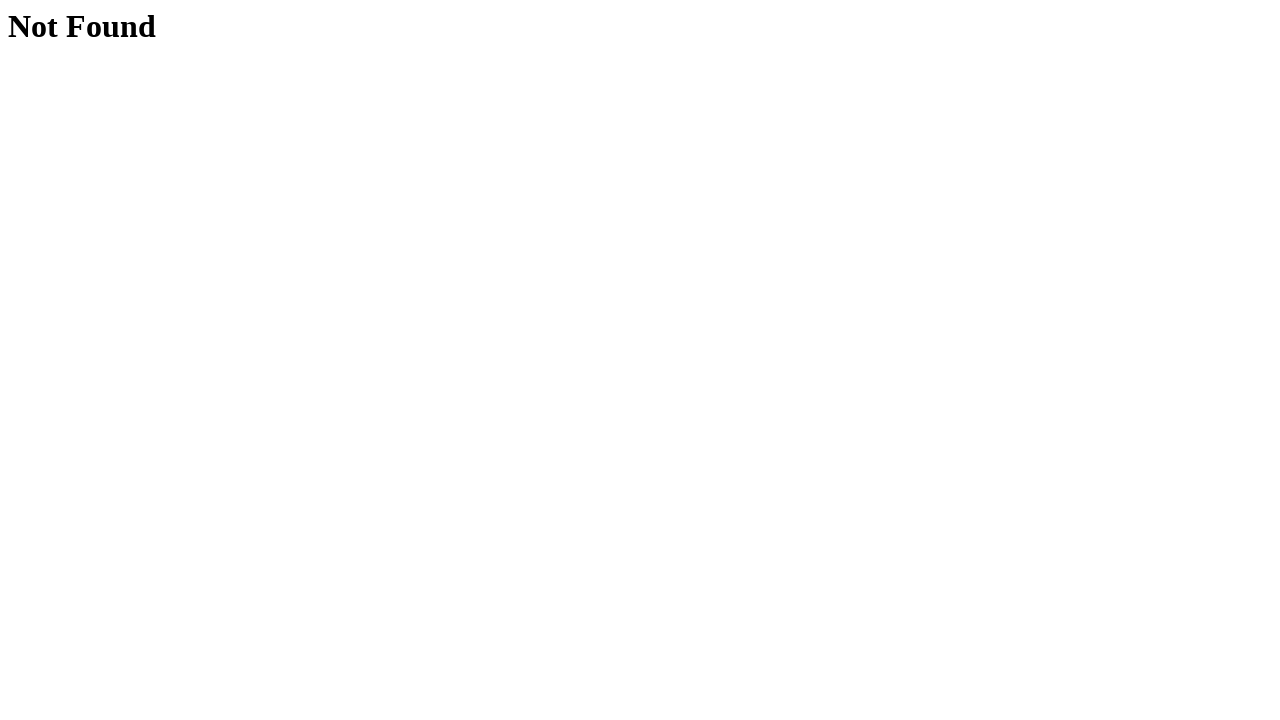